Tests network interception by intercepting all requests and returning a mocked HTML response, then verifies the mocked content appears on the page.

Starting URL: http://httpbin.org/basic-auth/user/passwd

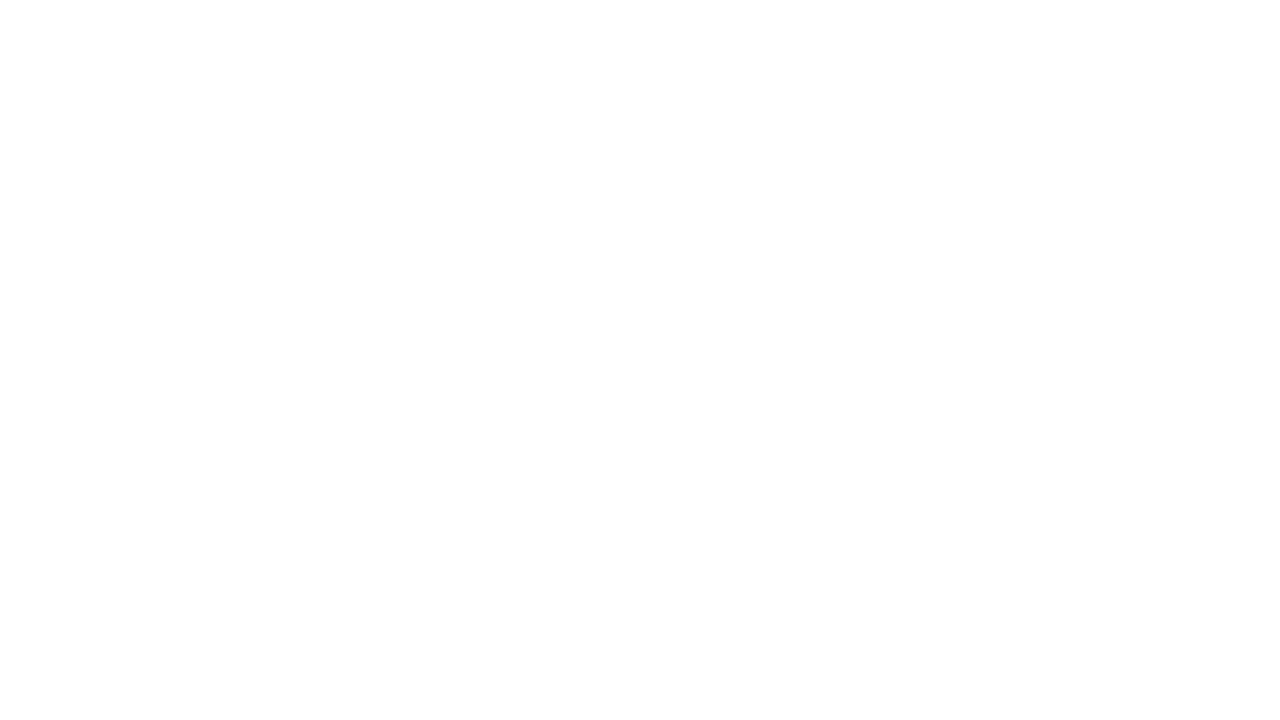

Set up route interception to mock all requests with custom HTML response
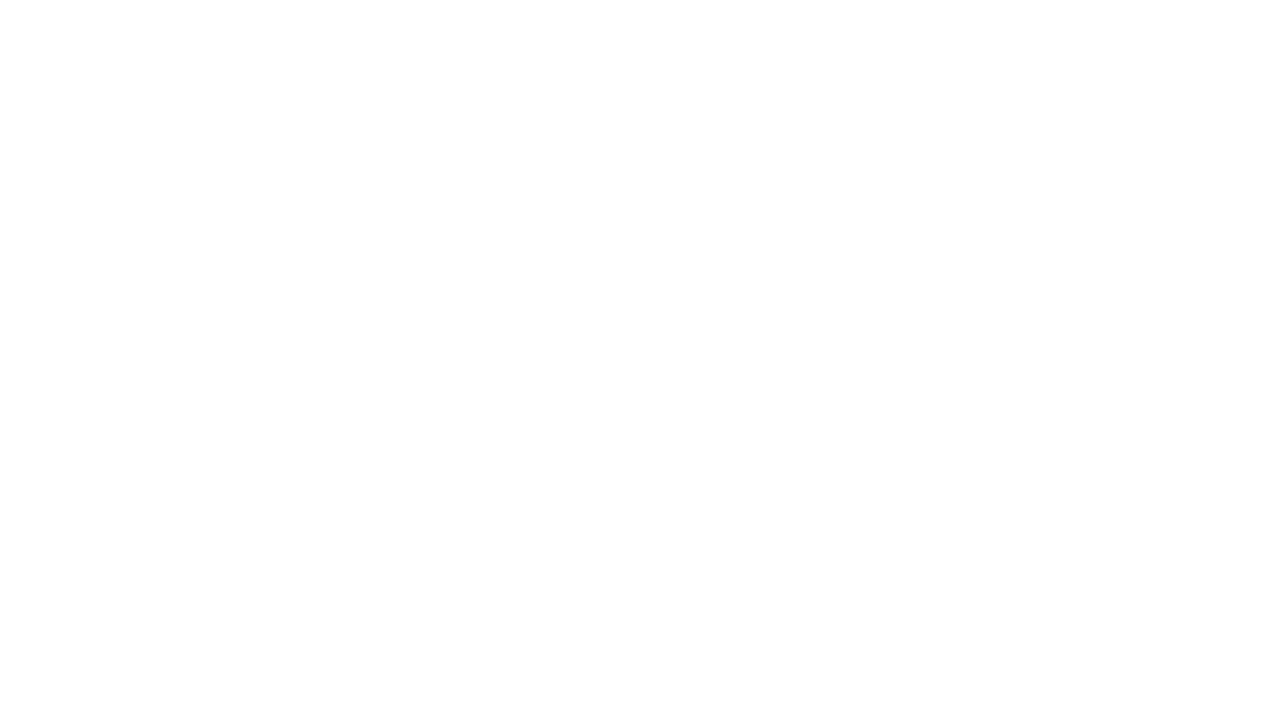

Reloaded page to trigger network interception
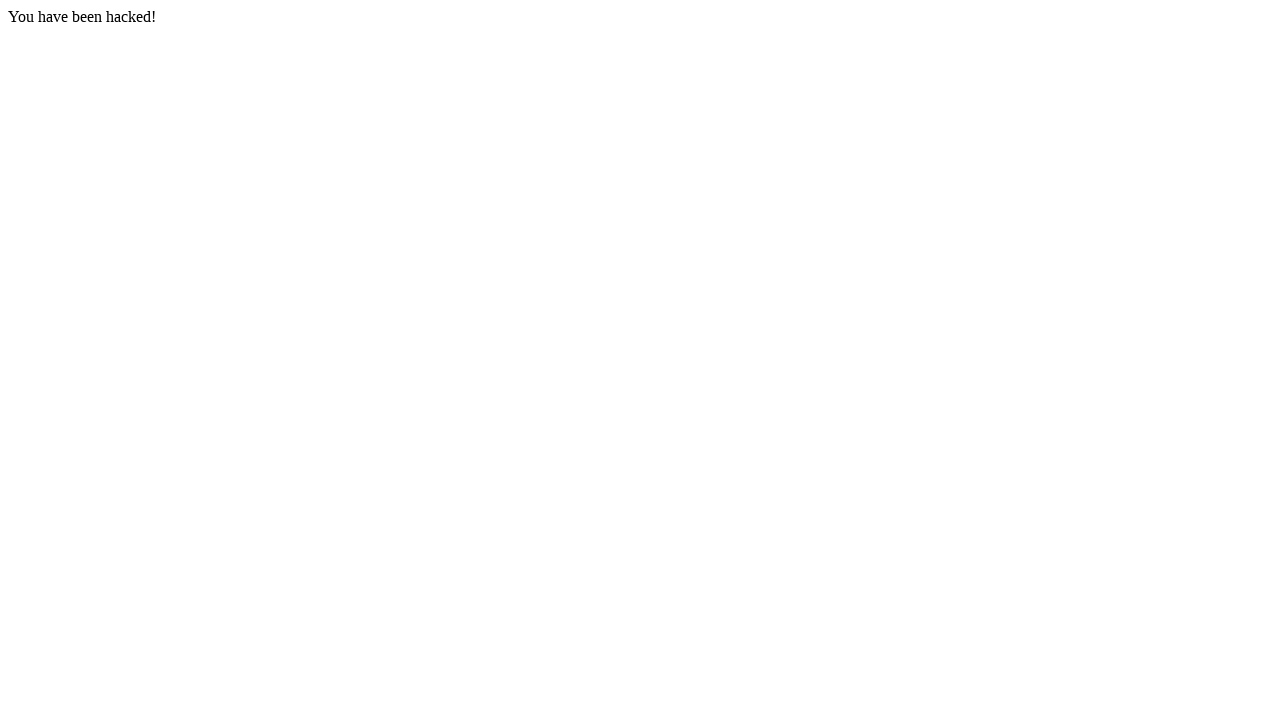

Verified that mocked content 'You have been hacked!' appears on page
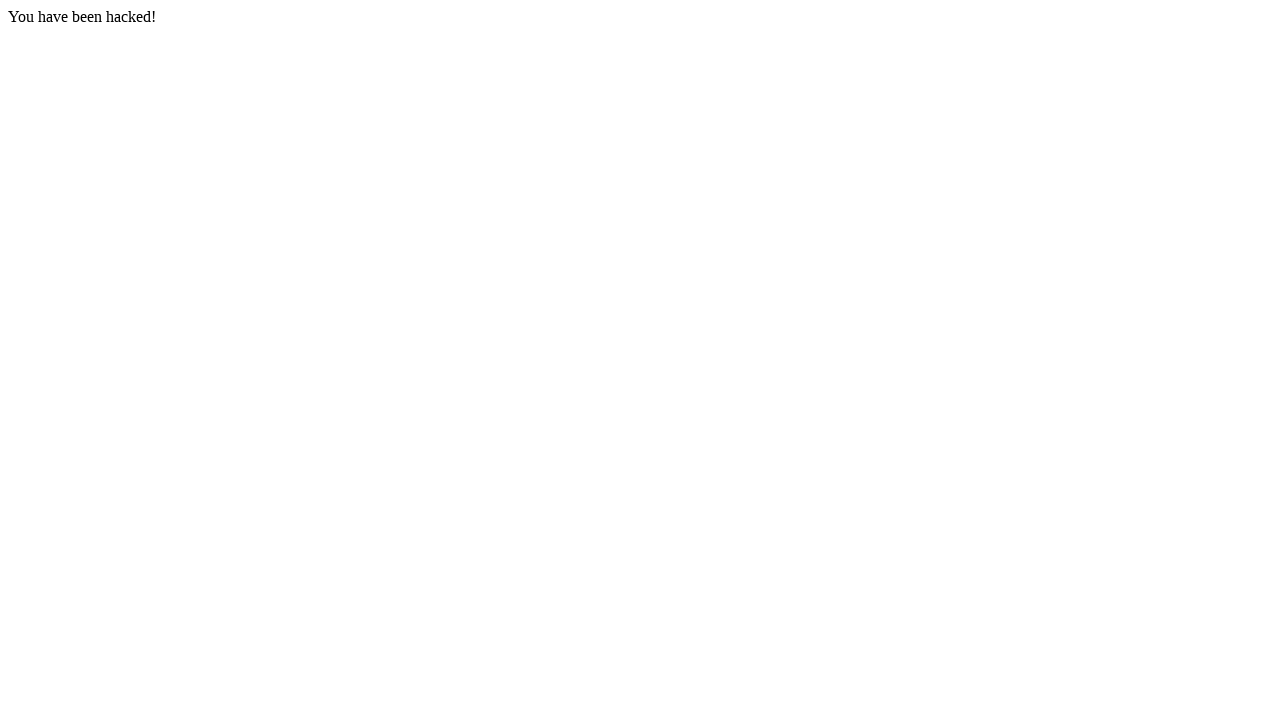

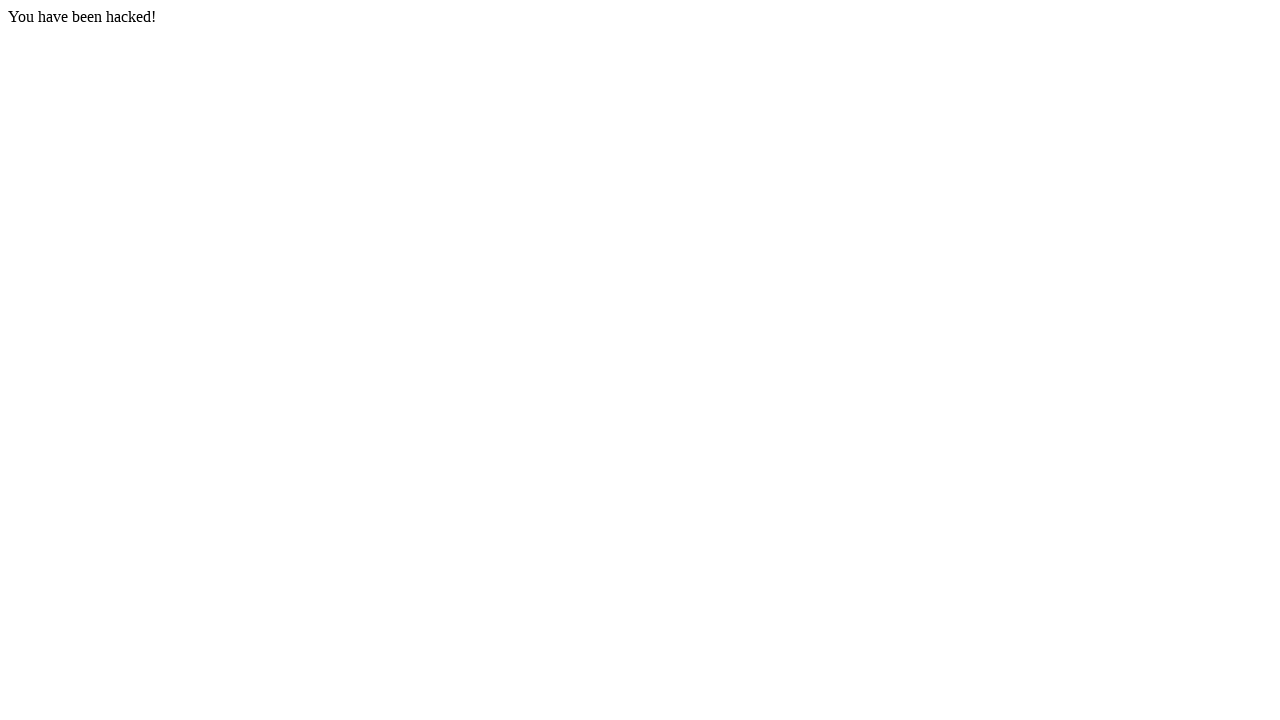